Triggers the browser print dialog on The Marker website

Starting URL: https://www.themarker.com/

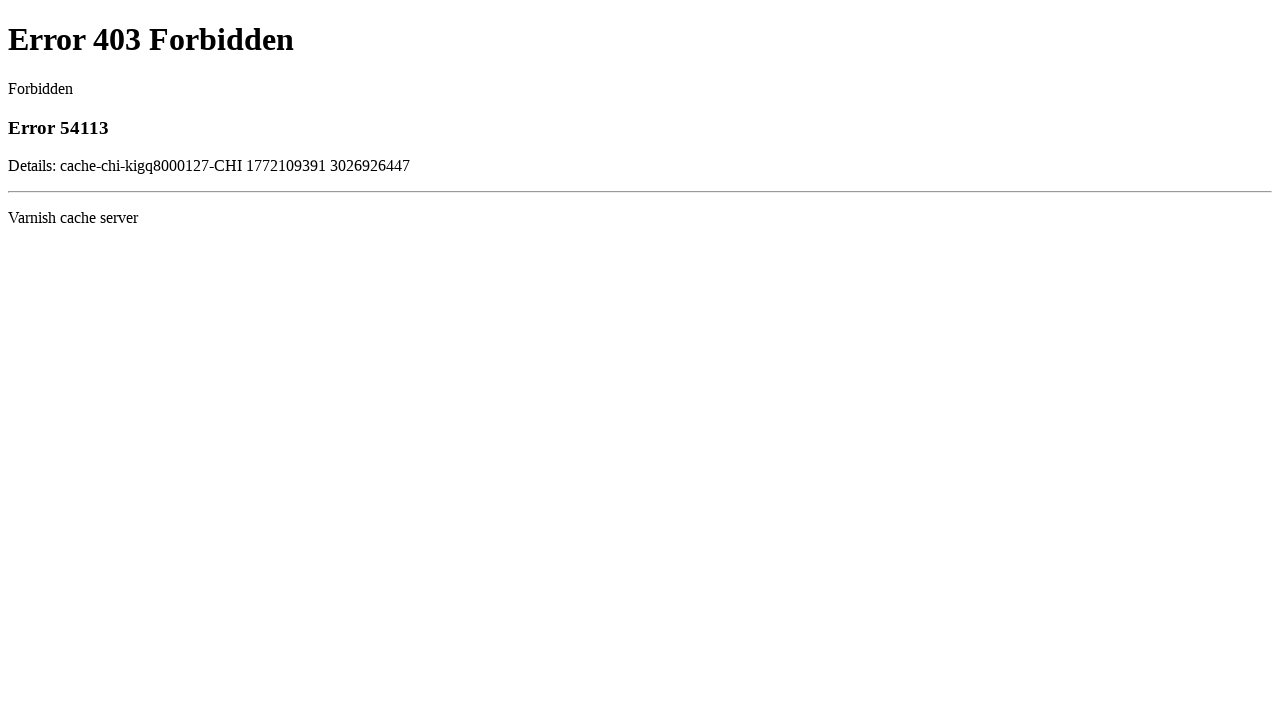

Navigated to The Marker website
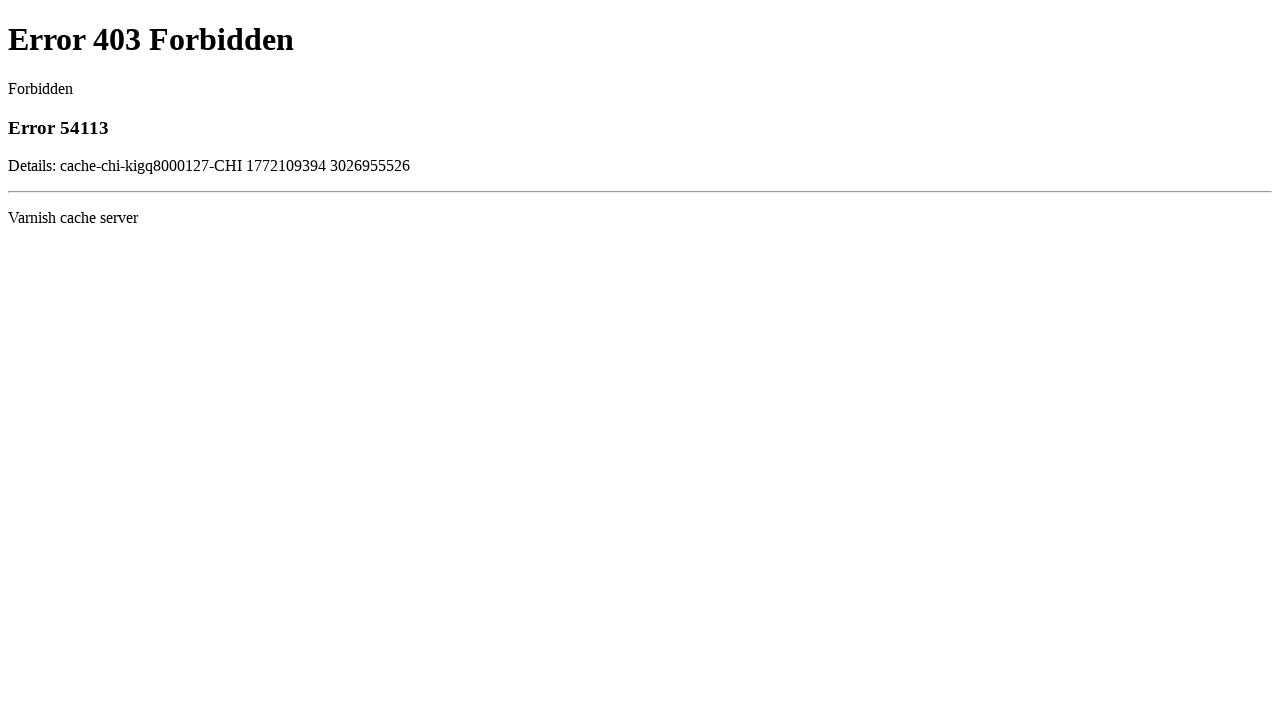

Triggered browser print dialog using JavaScript
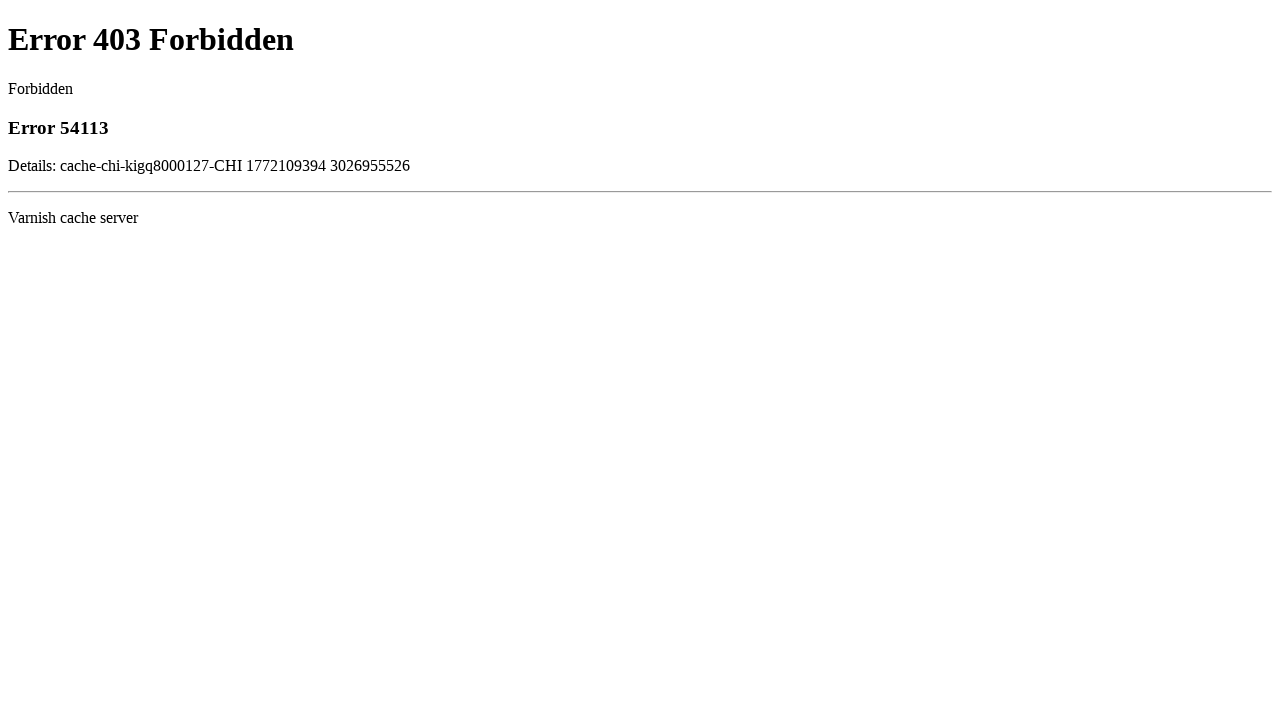

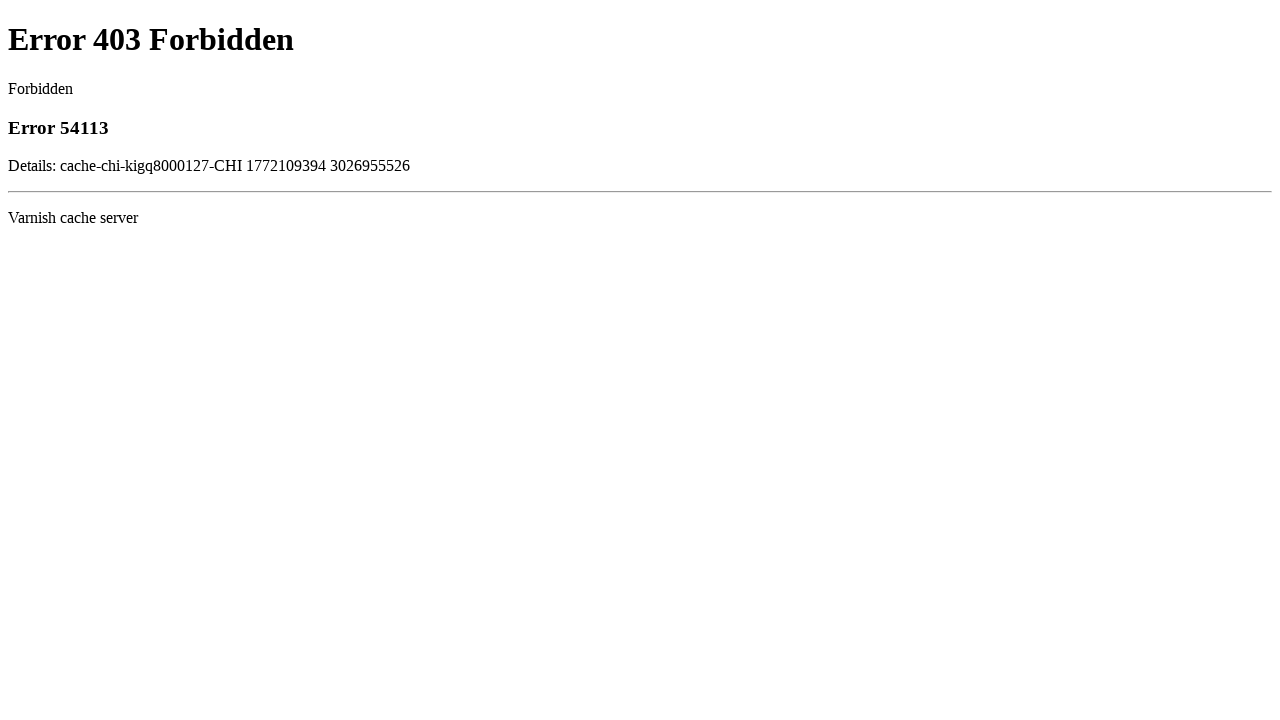